Navigates to a YouTube video page and attempts to trigger video playback by either clicking on the shorts container element or pressing the 'k' key (YouTube's play/pause shortcut).

Starting URL: https://www.youtube.com/watch?v=5wCGTLJmooo

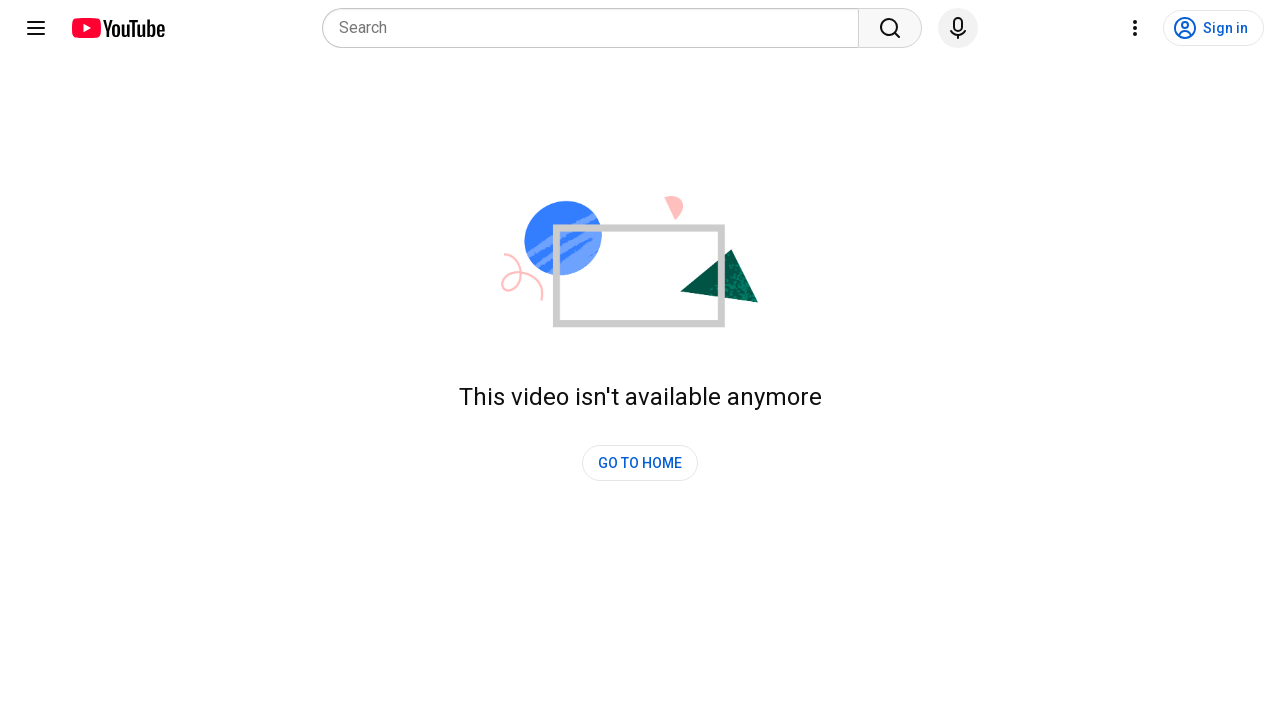

Navigated to YouTube video page (watch?v=5wCGTLJmooo)
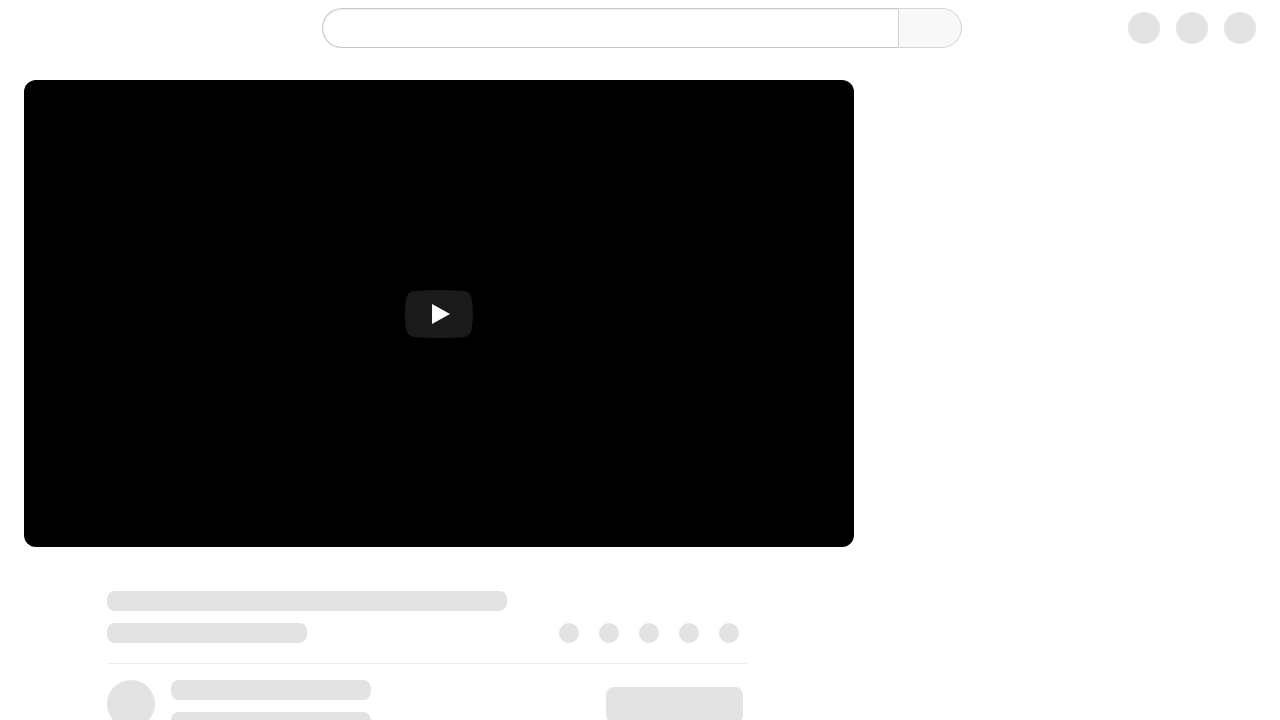

Waited 3 seconds for page to load
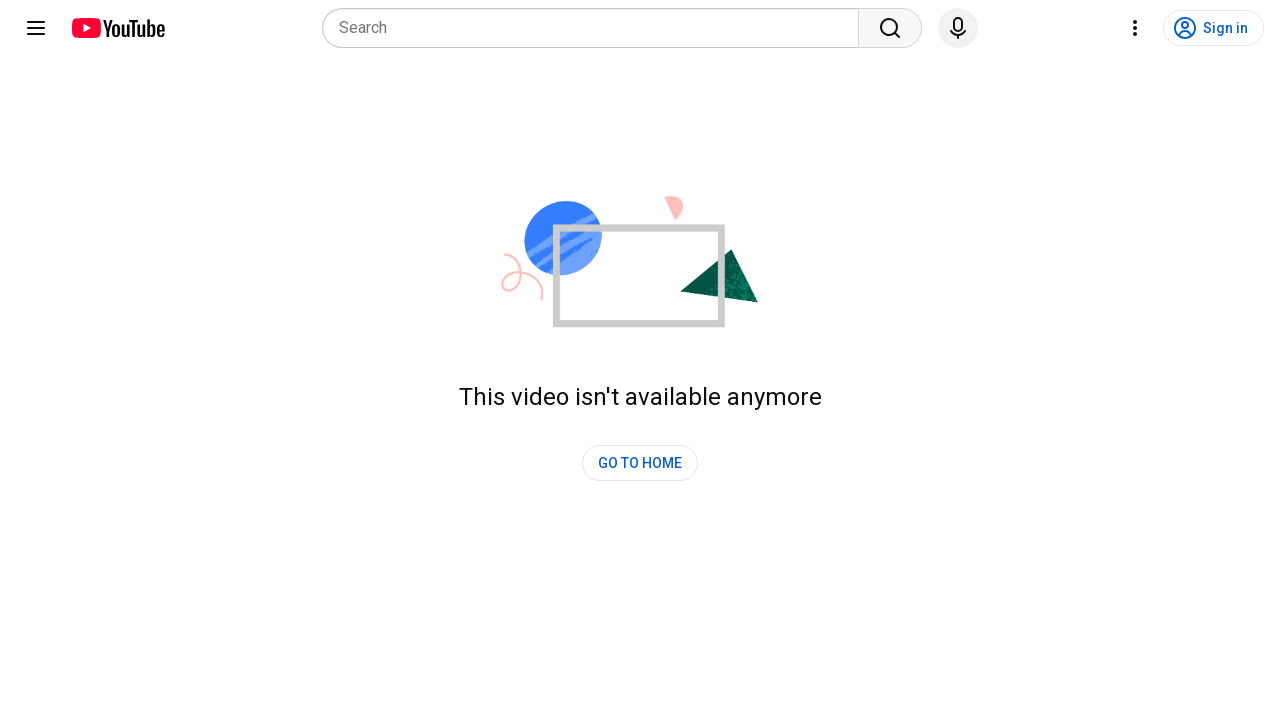

Shorts container not visible, pressed 'k' key to play/pause video
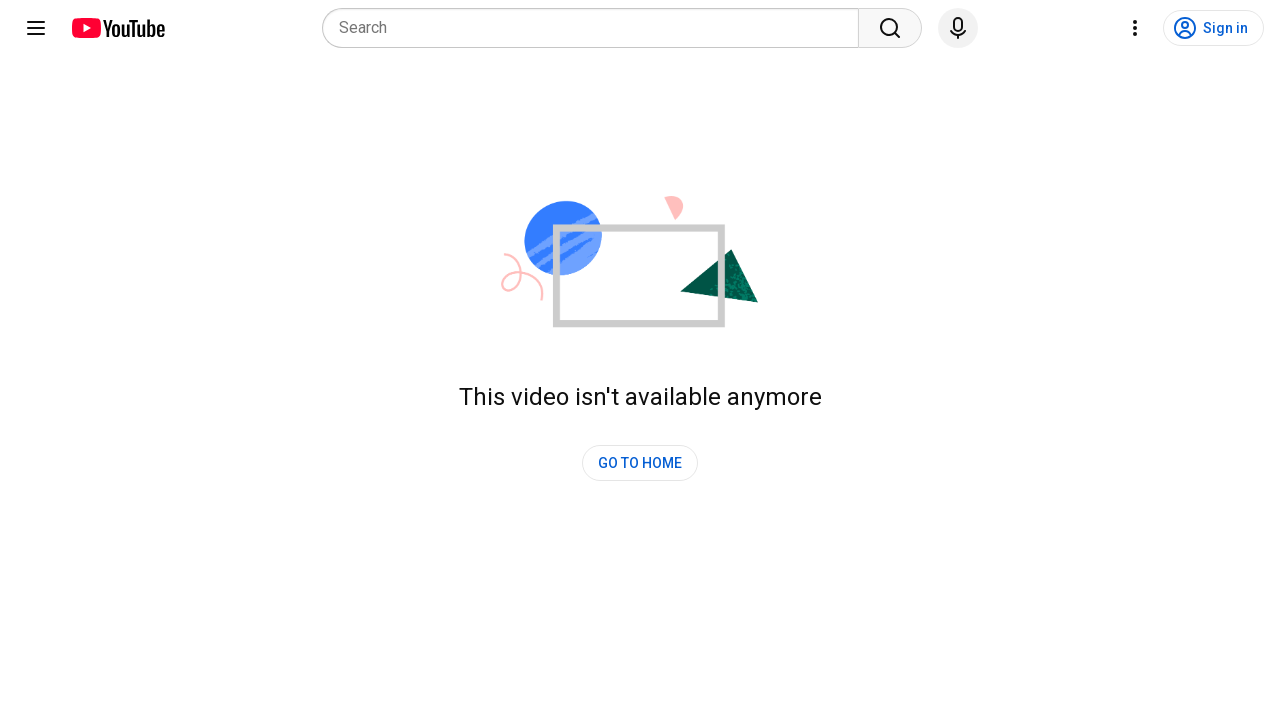

Waited 10 seconds for video playback to begin
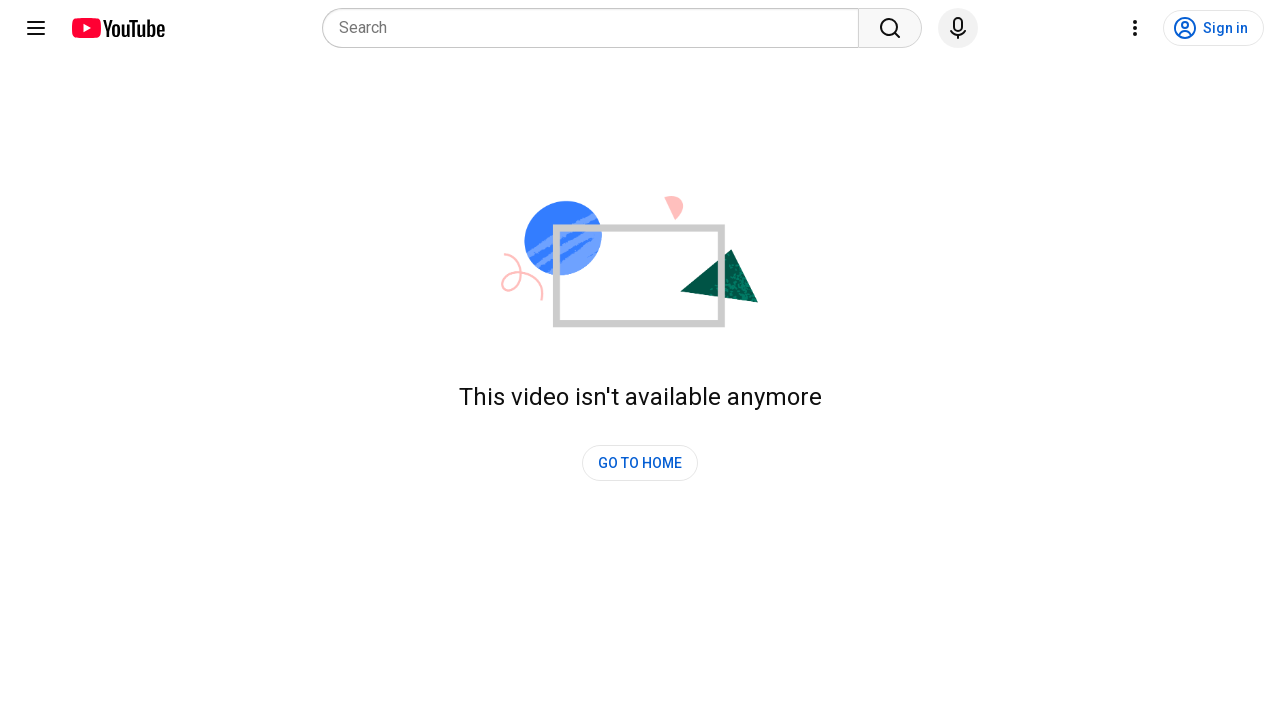

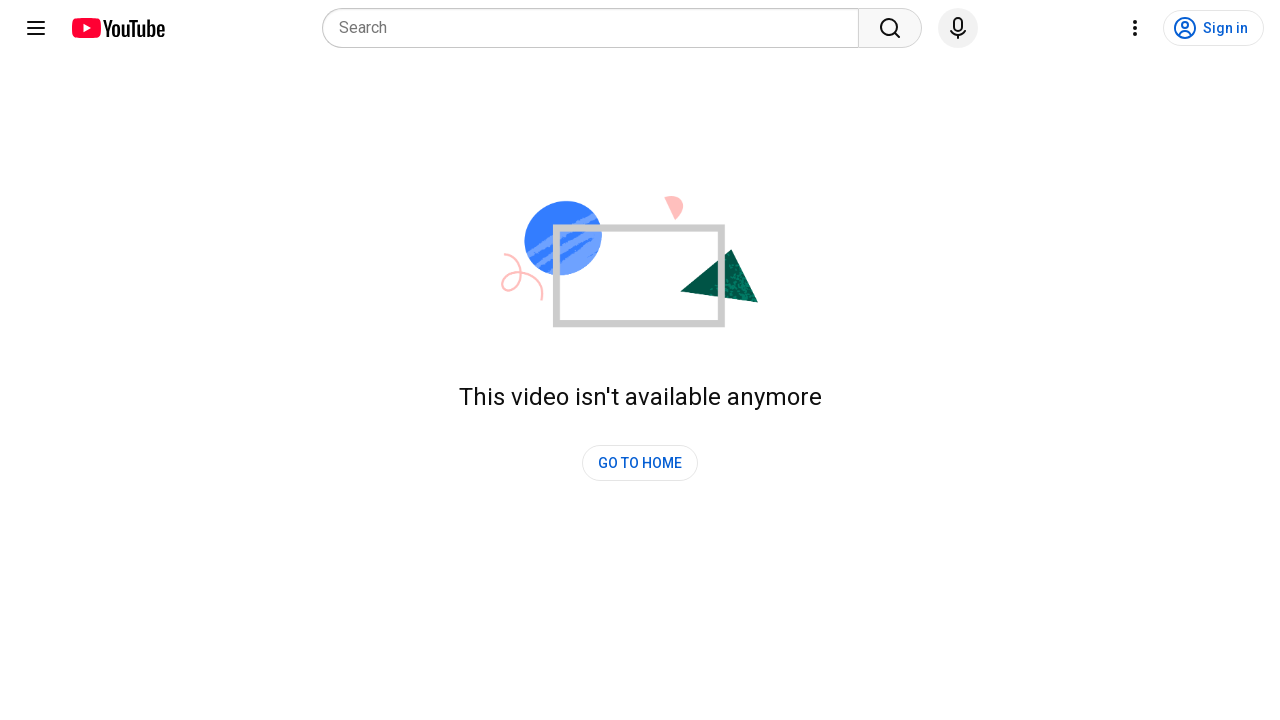